Navigates to an e-commerce site and clicks on a specific product (Nokia lumia 1520) from the product listing

Starting URL: https://demoblaze.com/

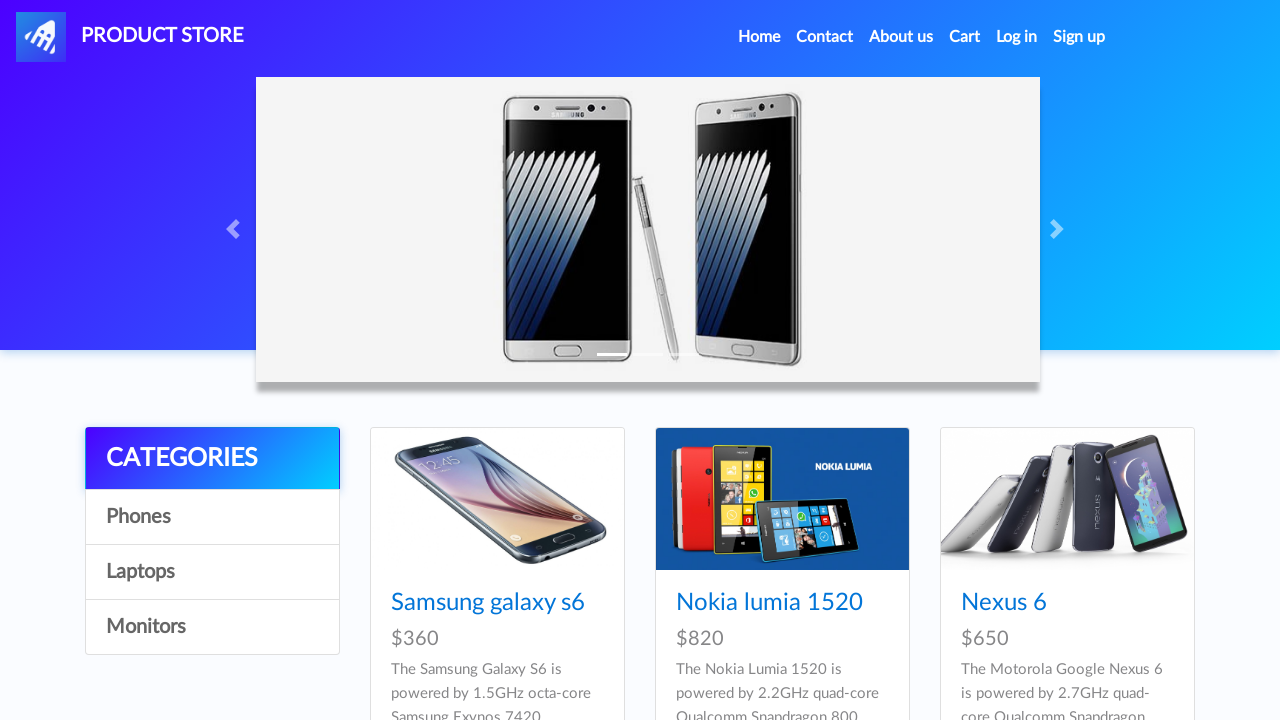

Waited for product cards to load
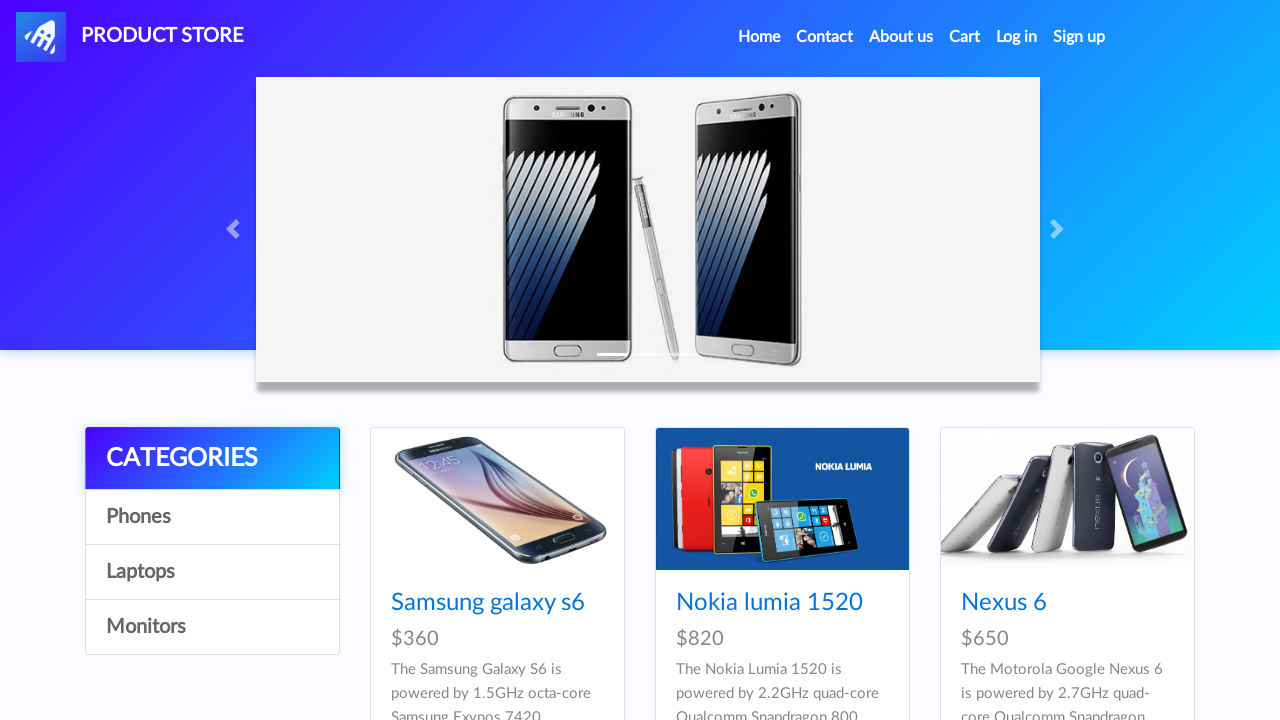

Clicked on Nokia Lumia 1520 product at (782, 603) on h4.card-title >> nth=1
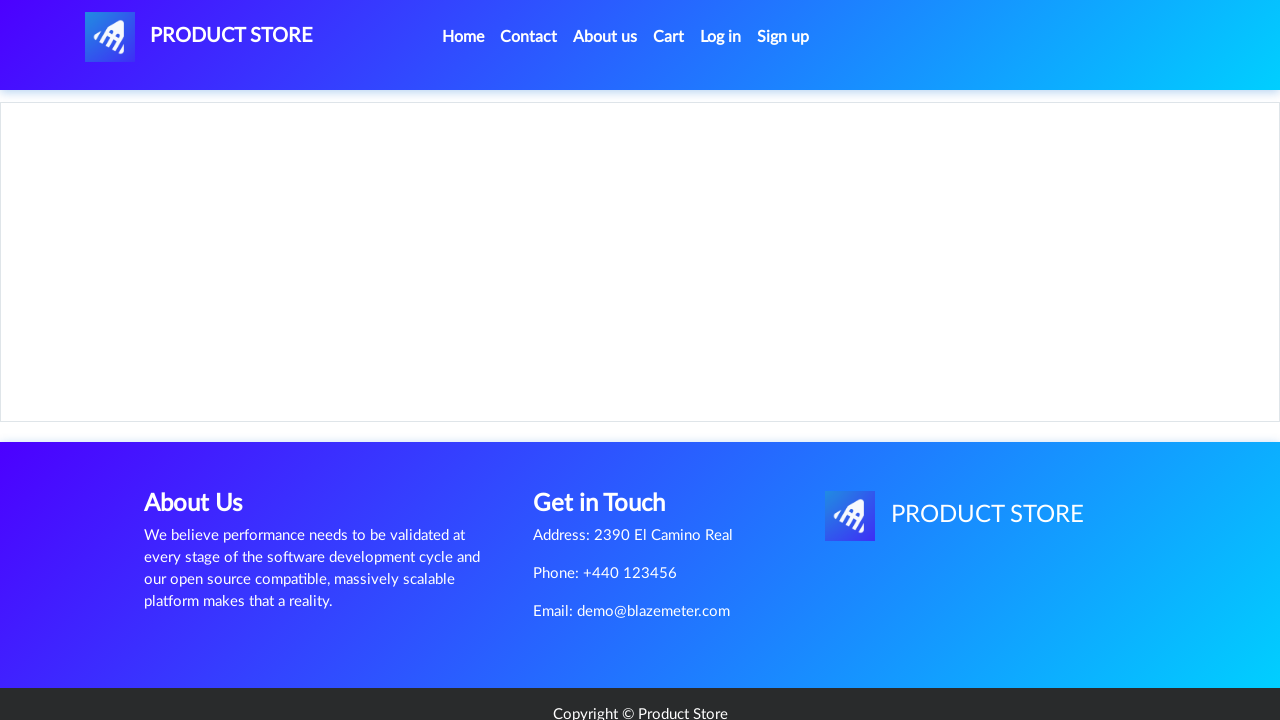

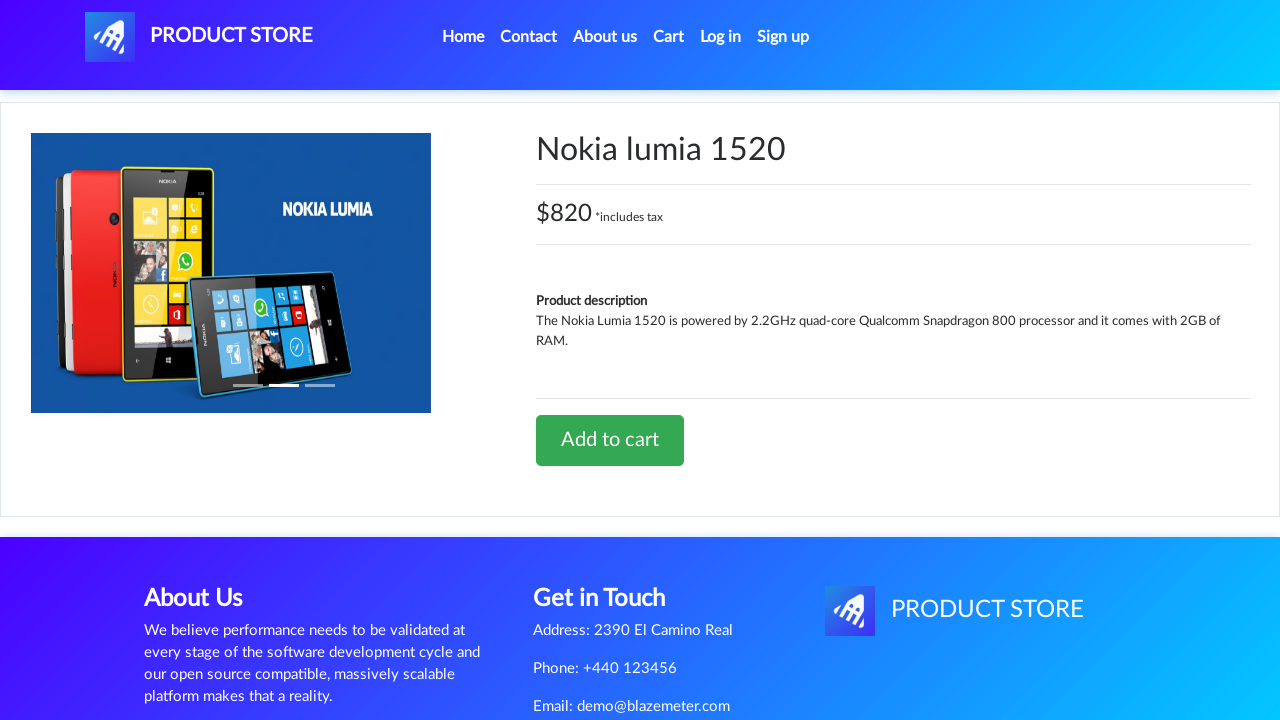